Navigates to the Greek news website in.gr and verifies the page loads successfully

Starting URL: https://www.in.gr

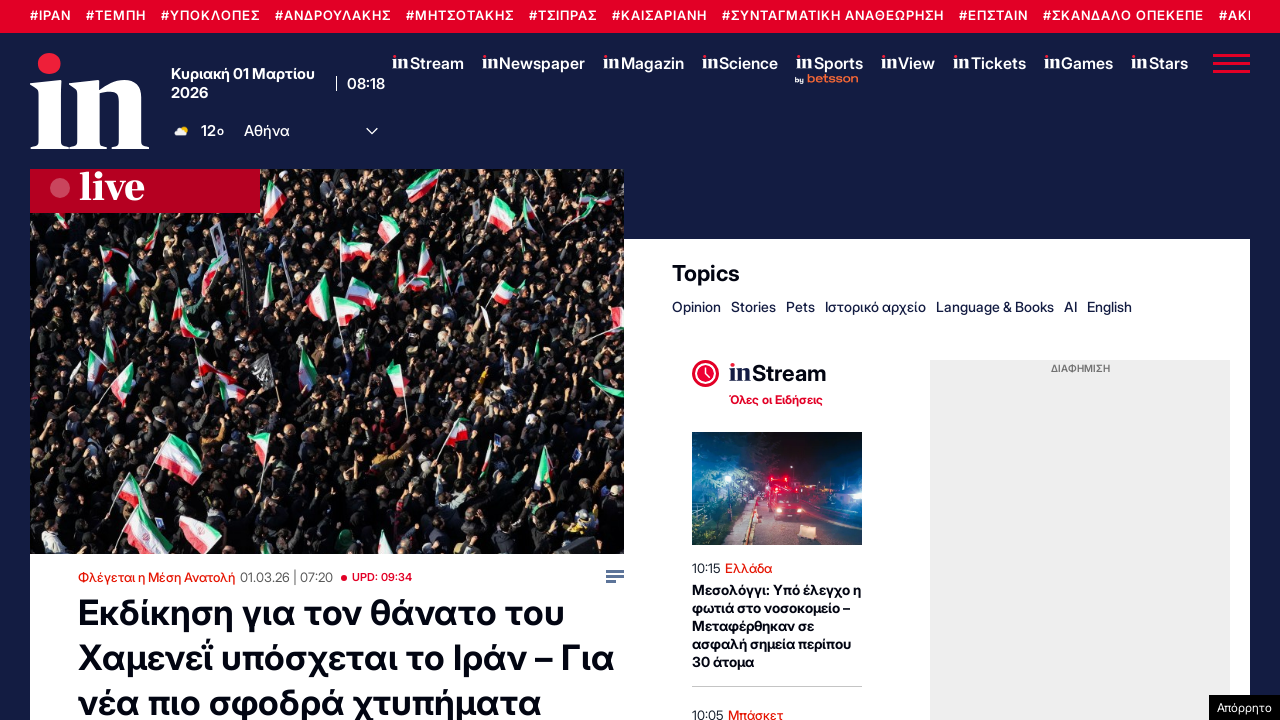

Waited for page DOM content to load
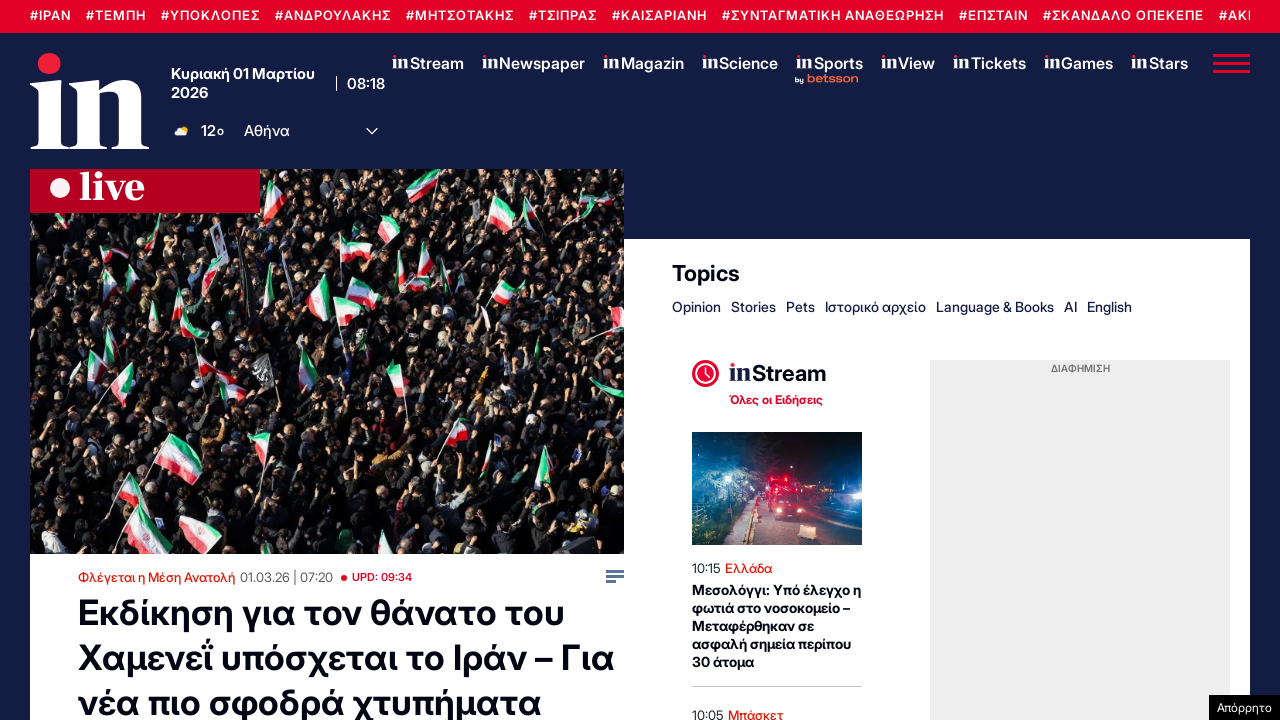

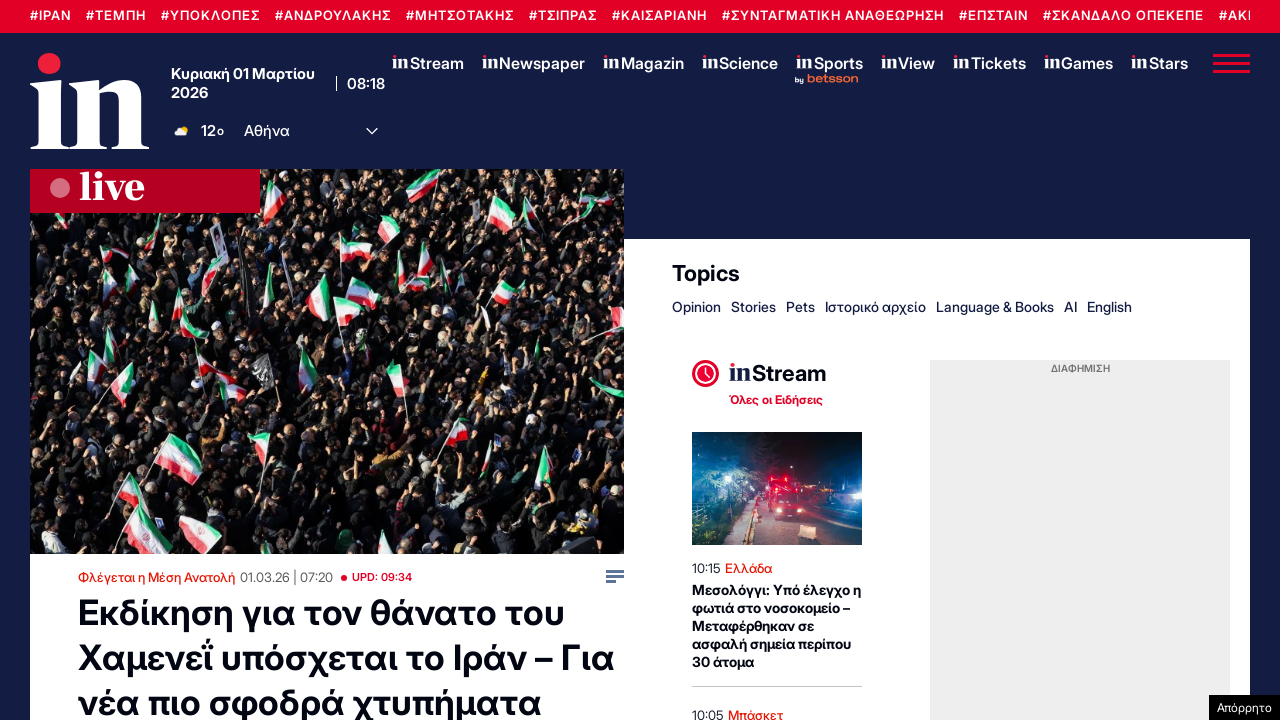